Tests for broken links by scrolling to the bottom of the page and checking HTTP status codes of all footer links

Starting URL: https://rahulshettyacademy.com/AutomationPractice/

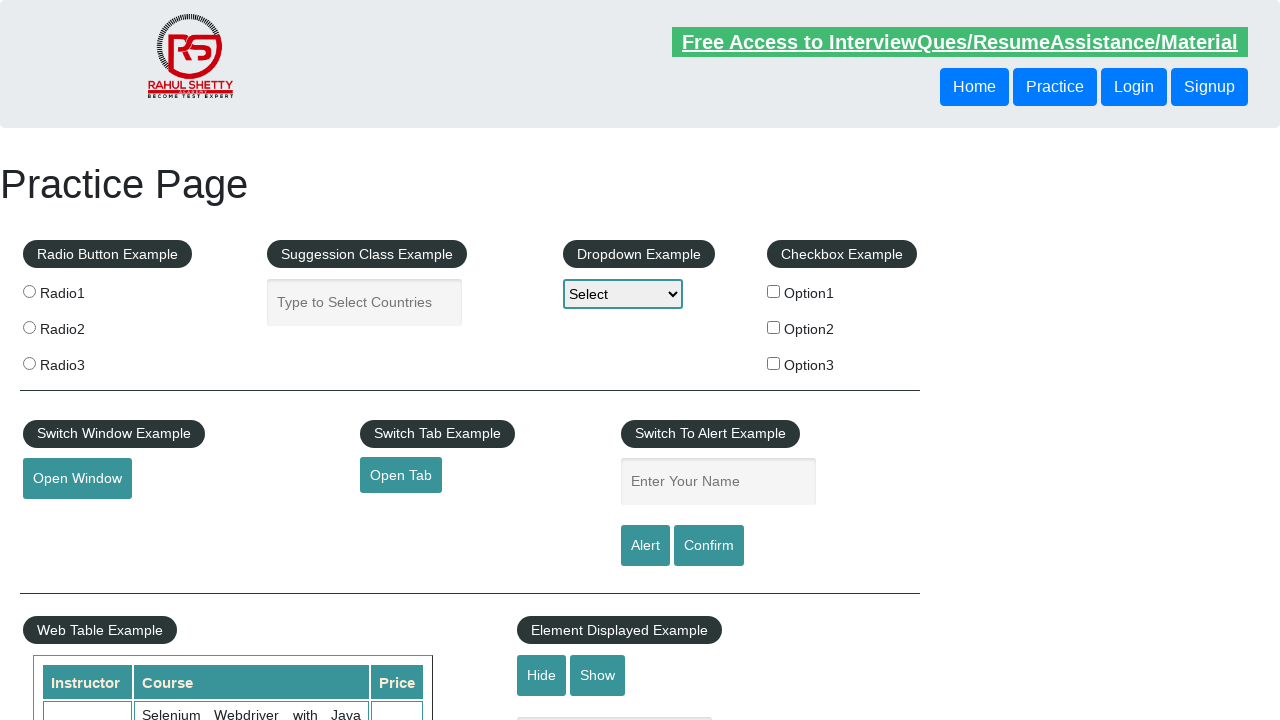

Scrolled down 5000 pixels to reach footer area
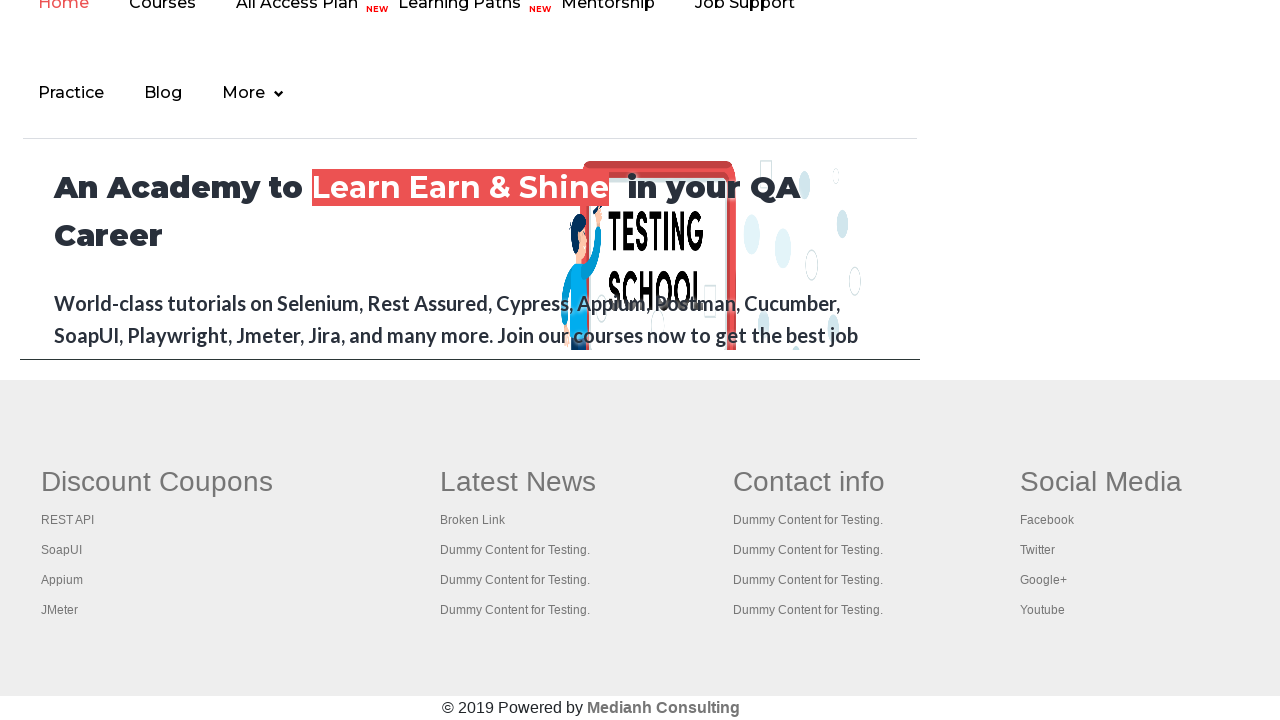

Footer links loaded and became visible
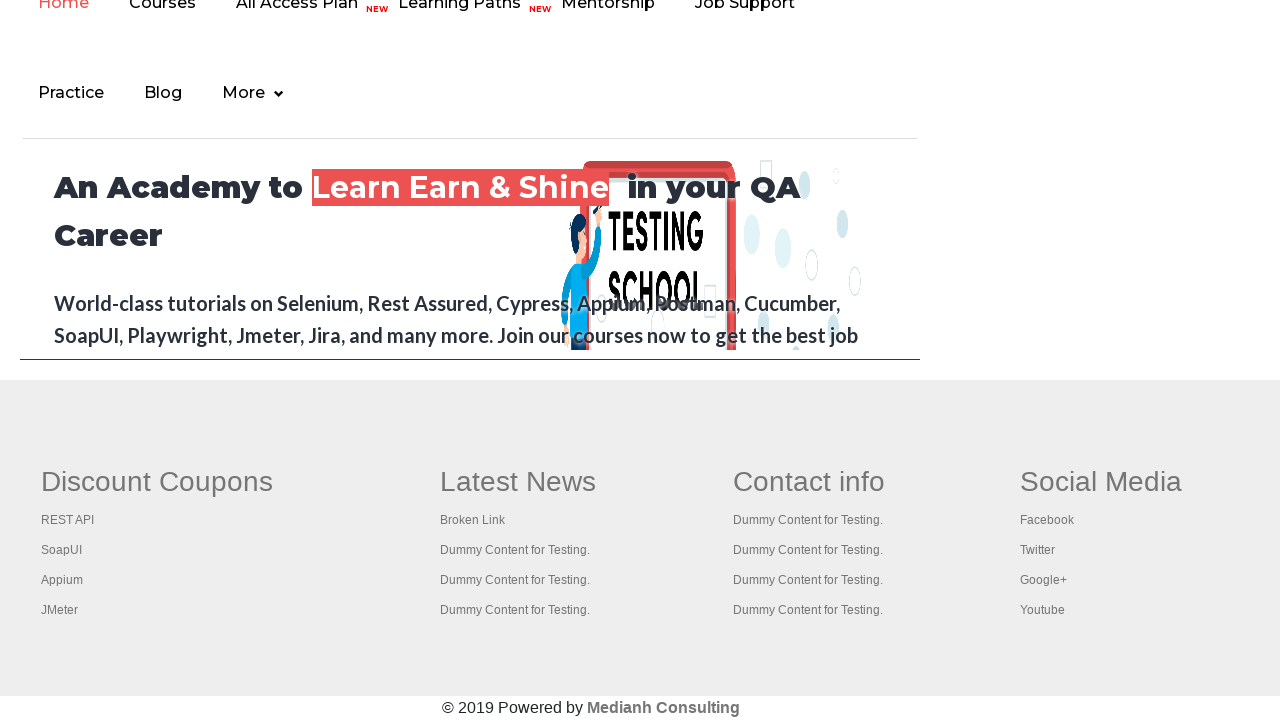

Retrieved all footer links from page
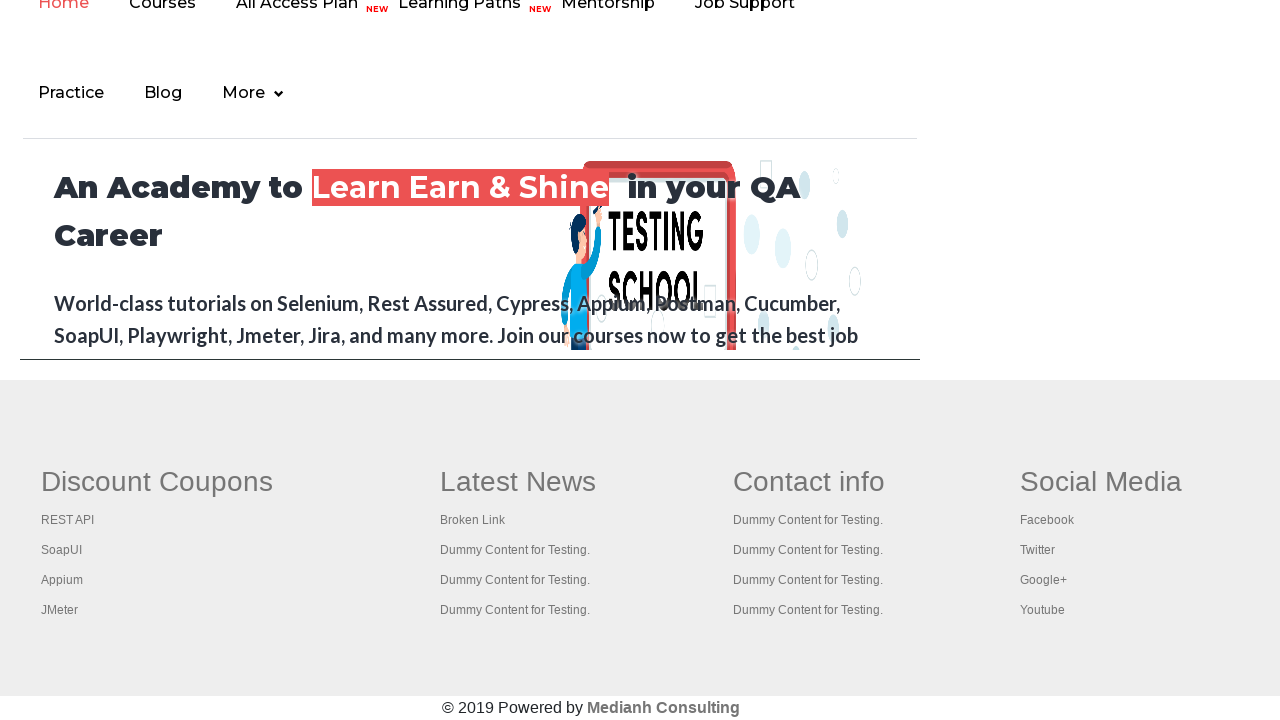

Scrolled footer link into view
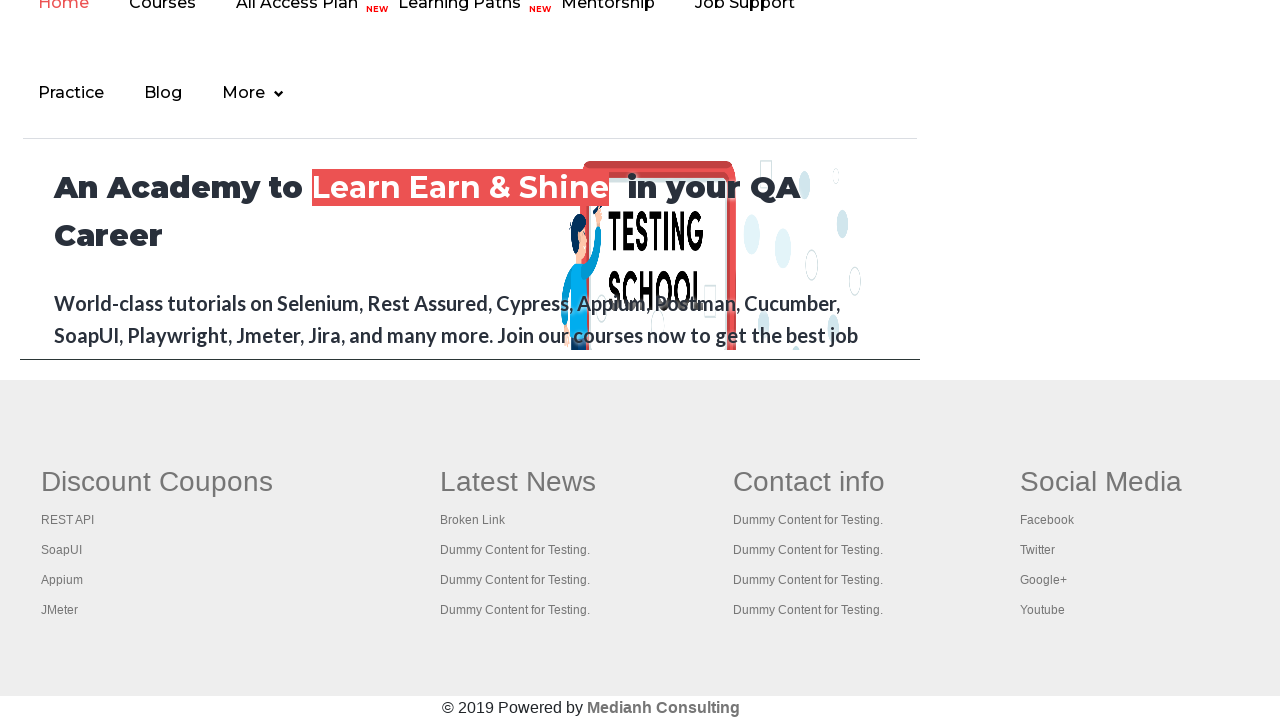

Scrolled footer link into view
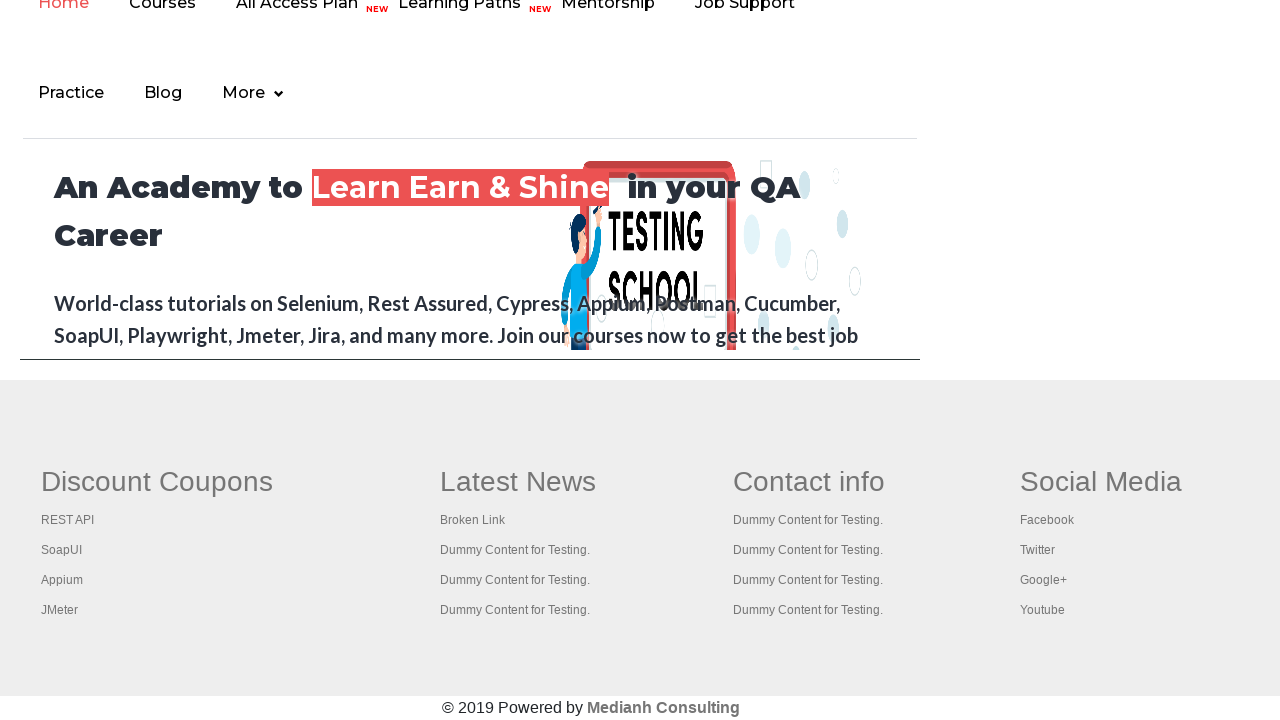

Scrolled footer link into view
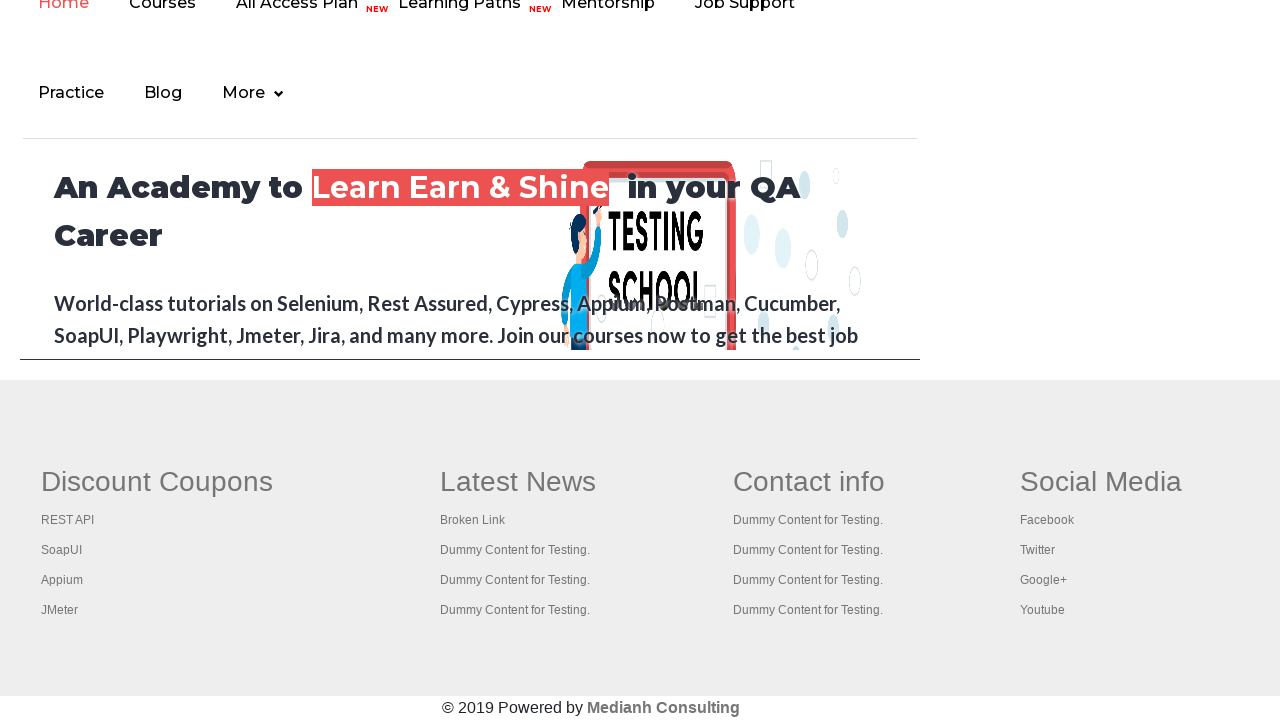

Scrolled footer link into view
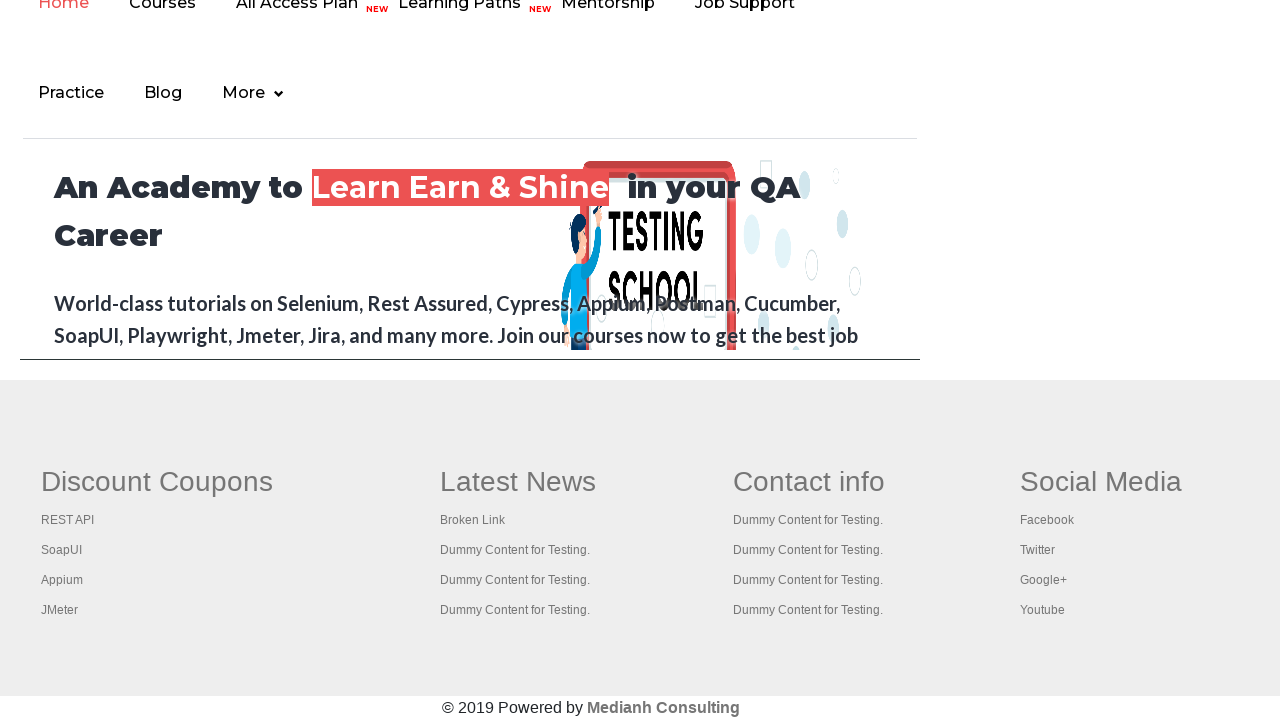

Scrolled footer link into view
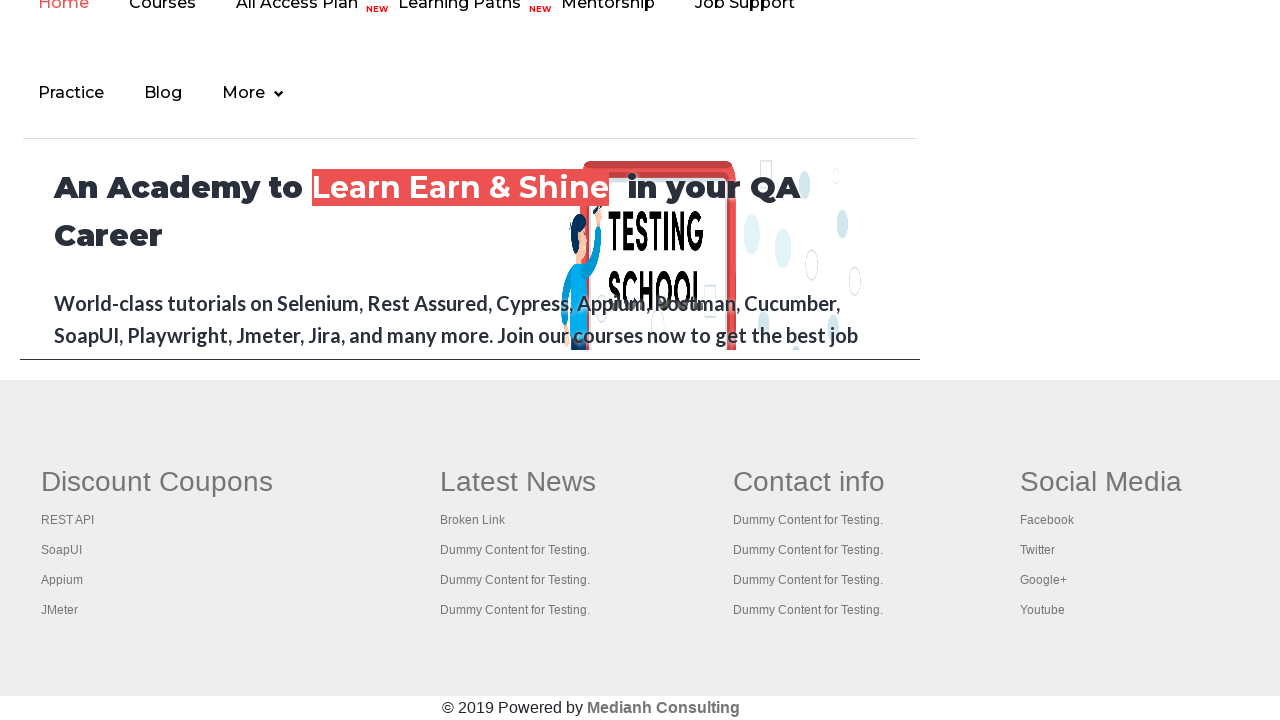

Scrolled footer link into view
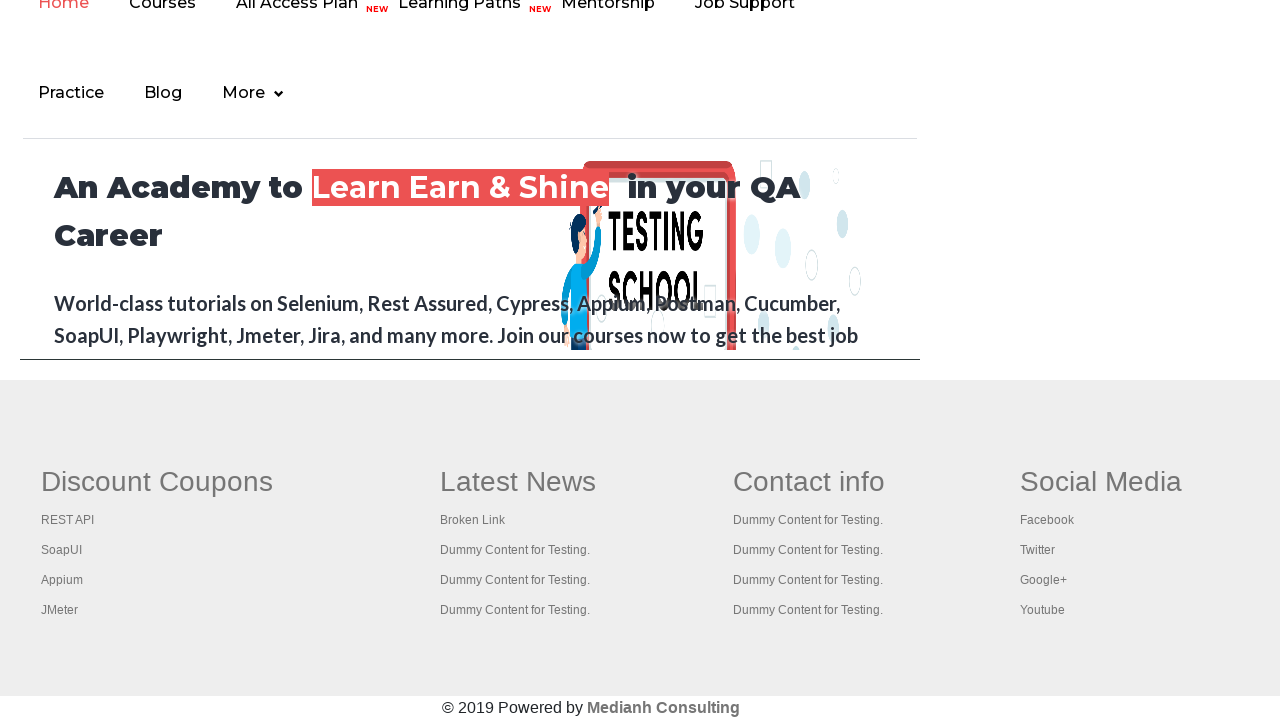

Scrolled footer link into view
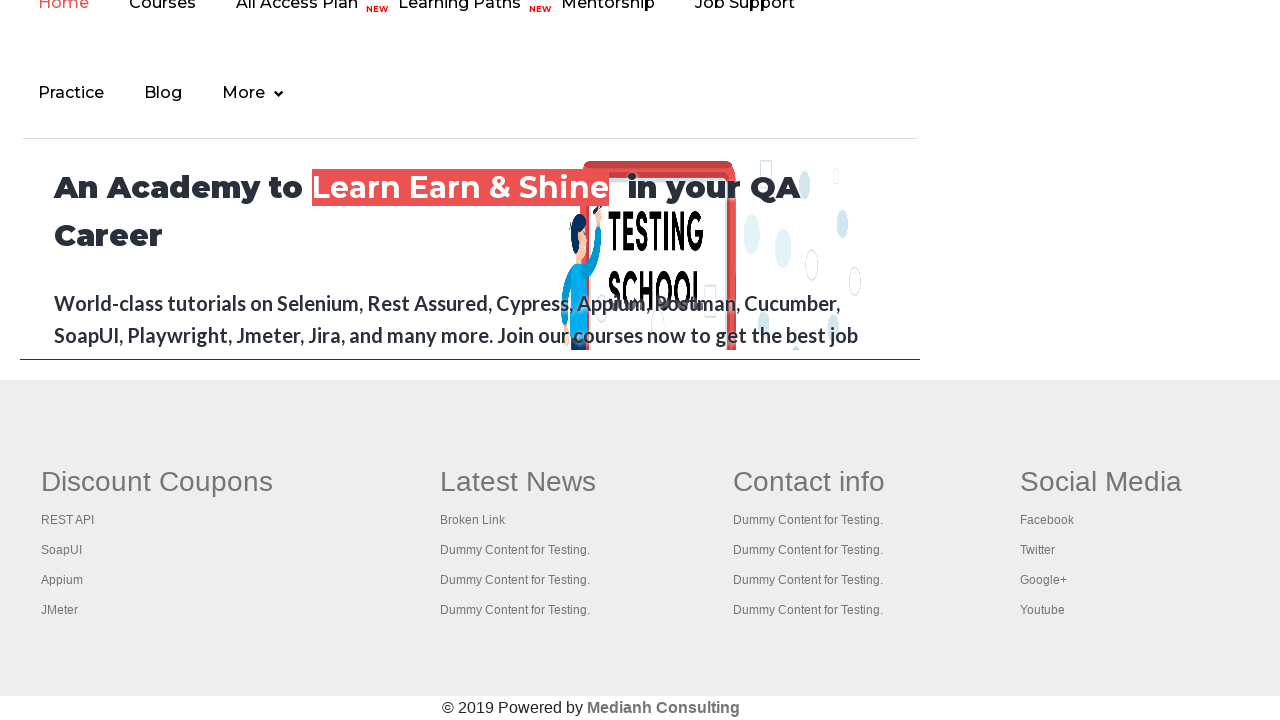

Scrolled footer link into view
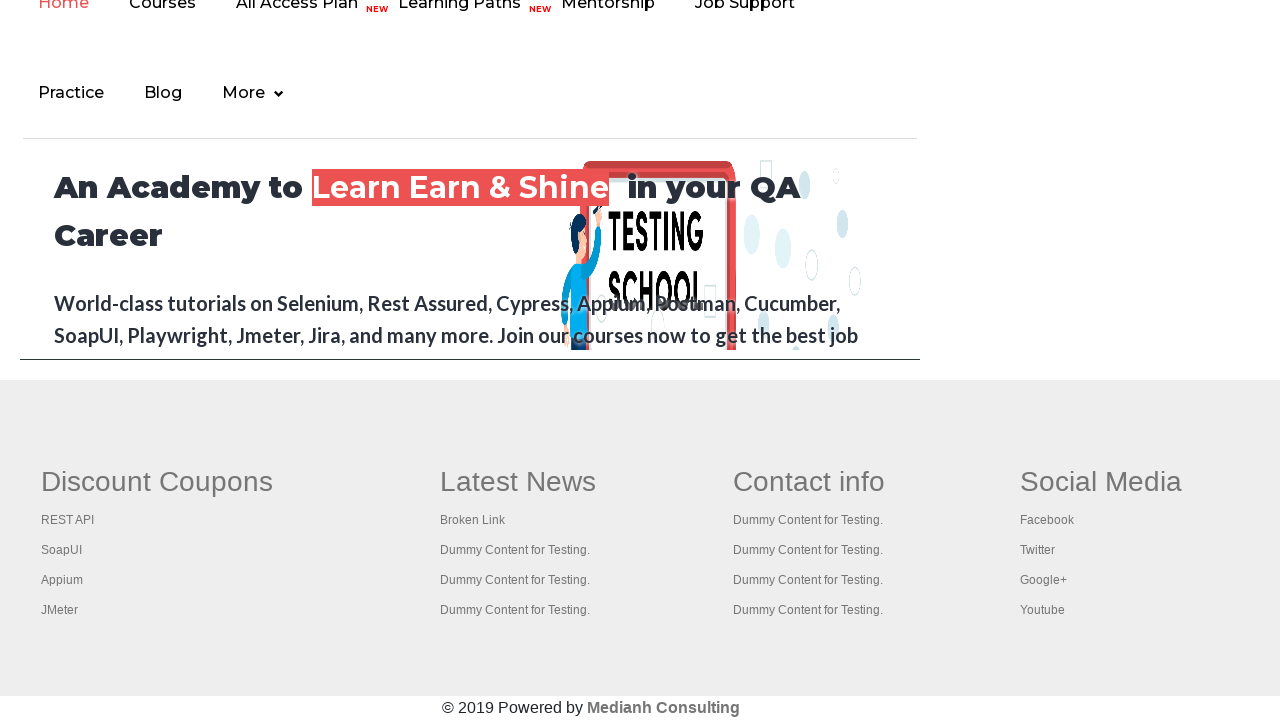

Scrolled footer link into view
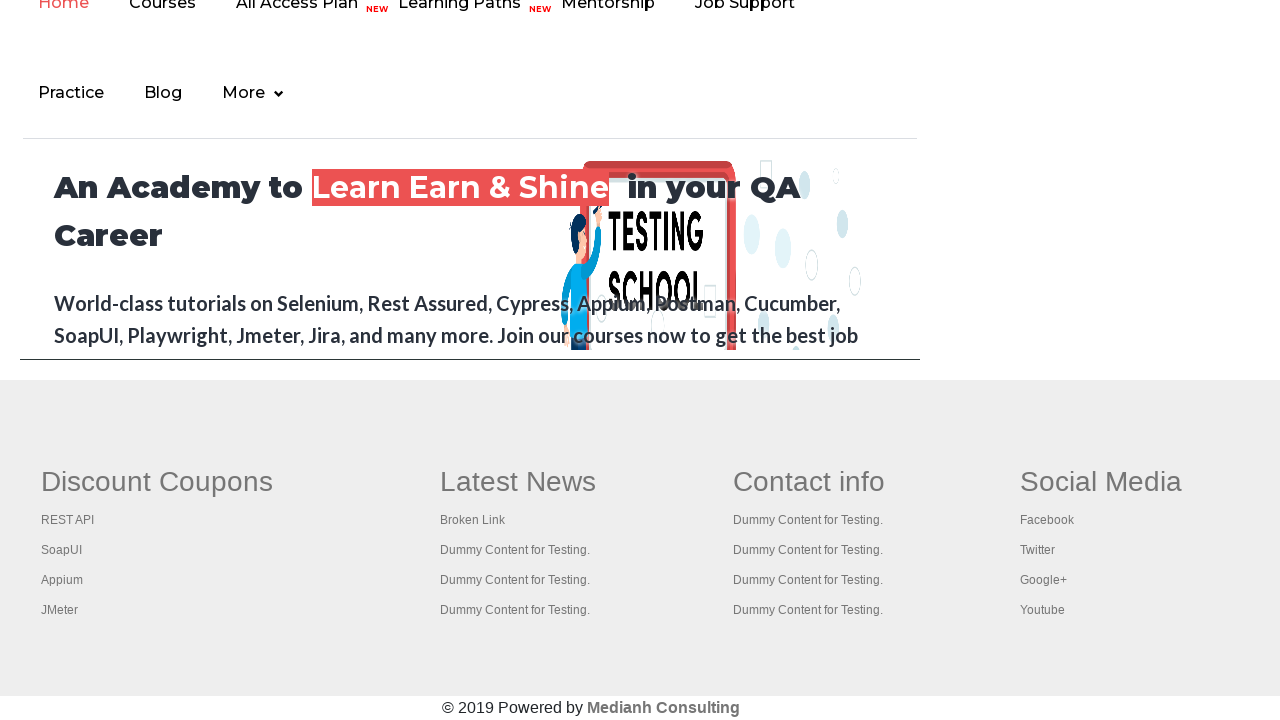

Scrolled footer link into view
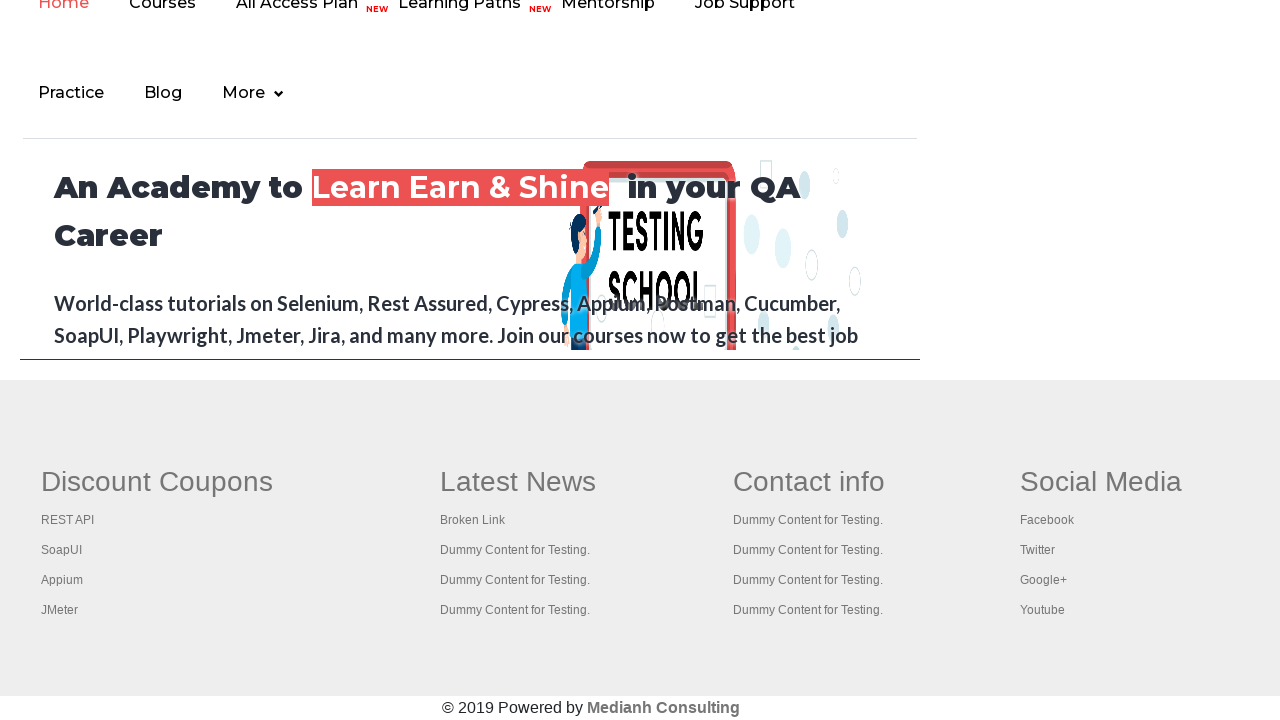

Scrolled footer link into view
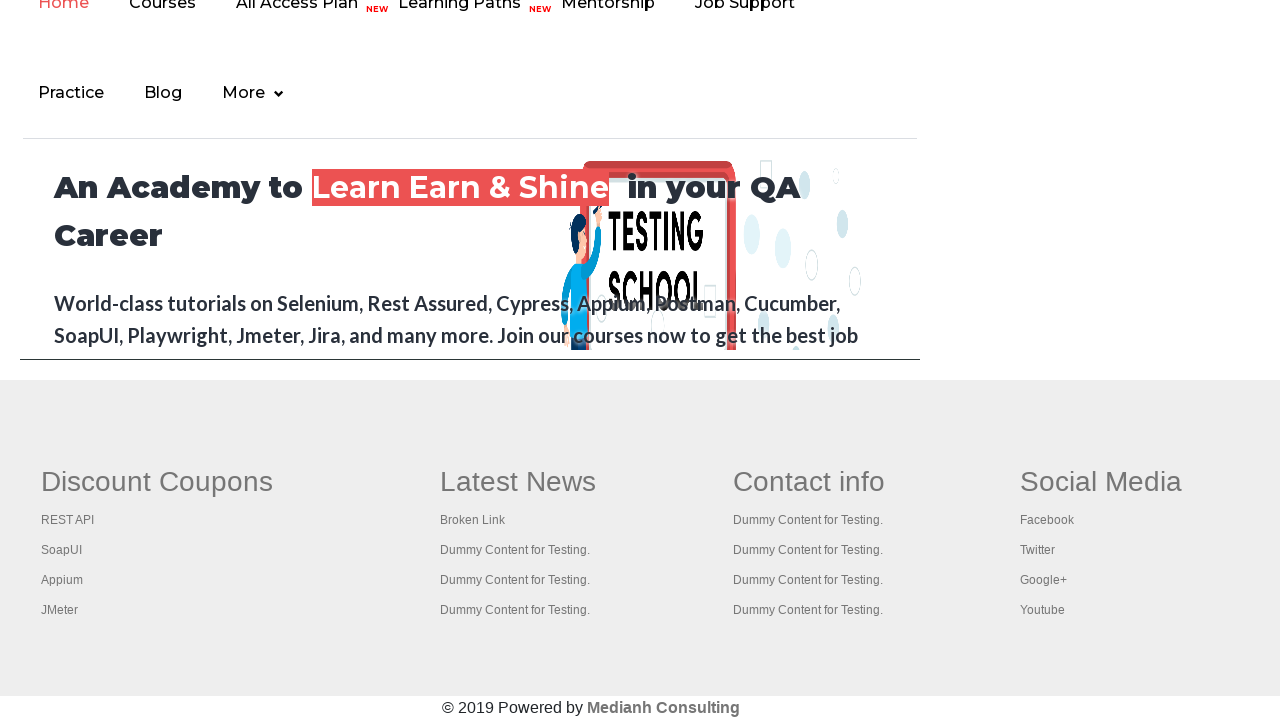

Scrolled footer link into view
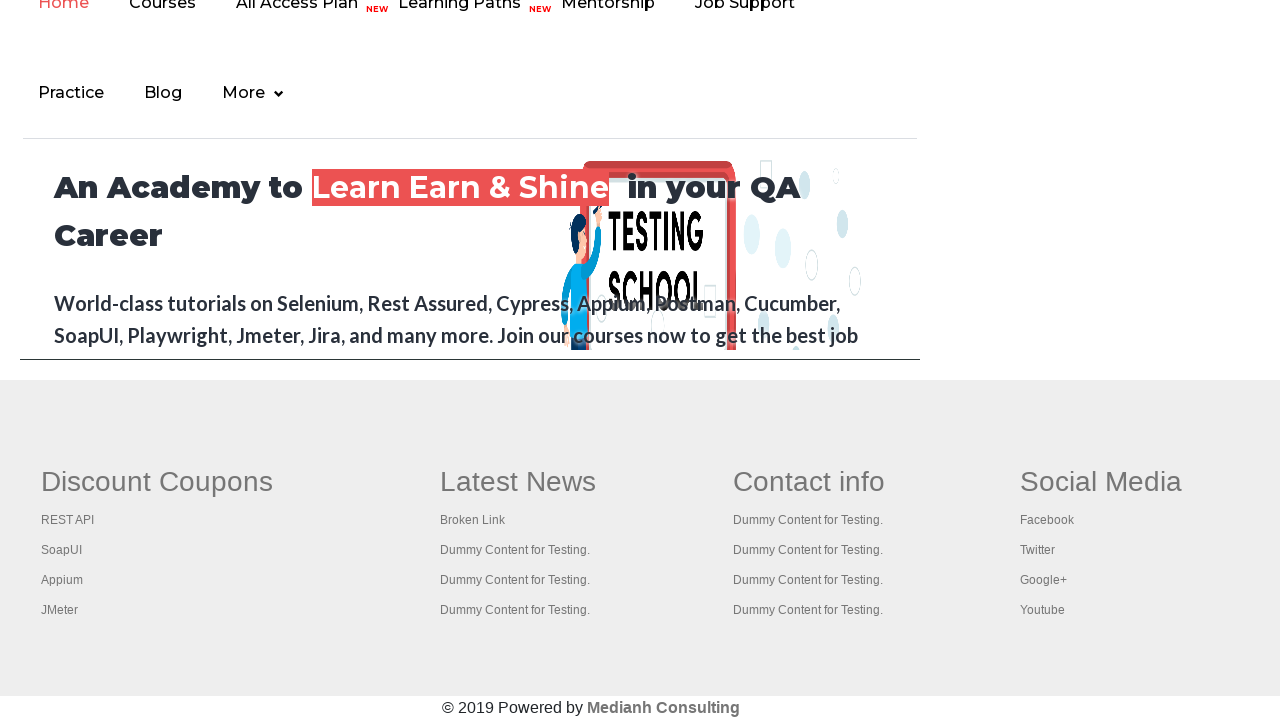

Scrolled footer link into view
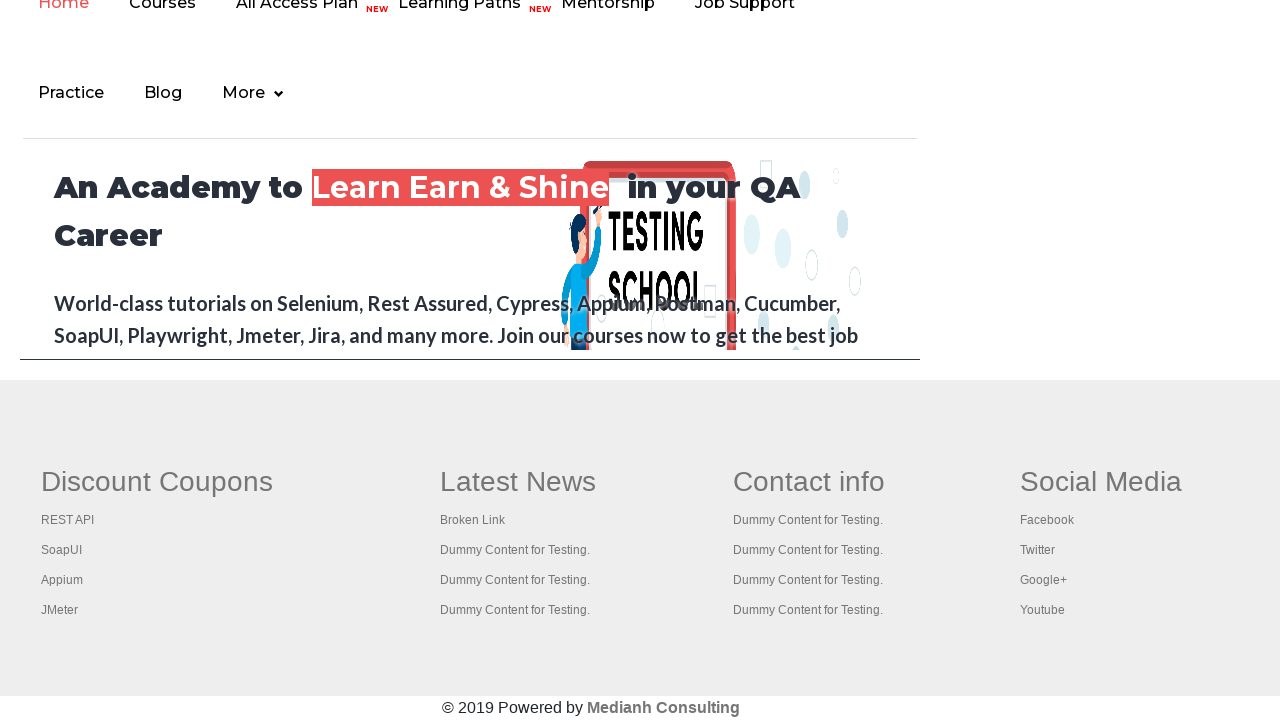

Scrolled footer link into view
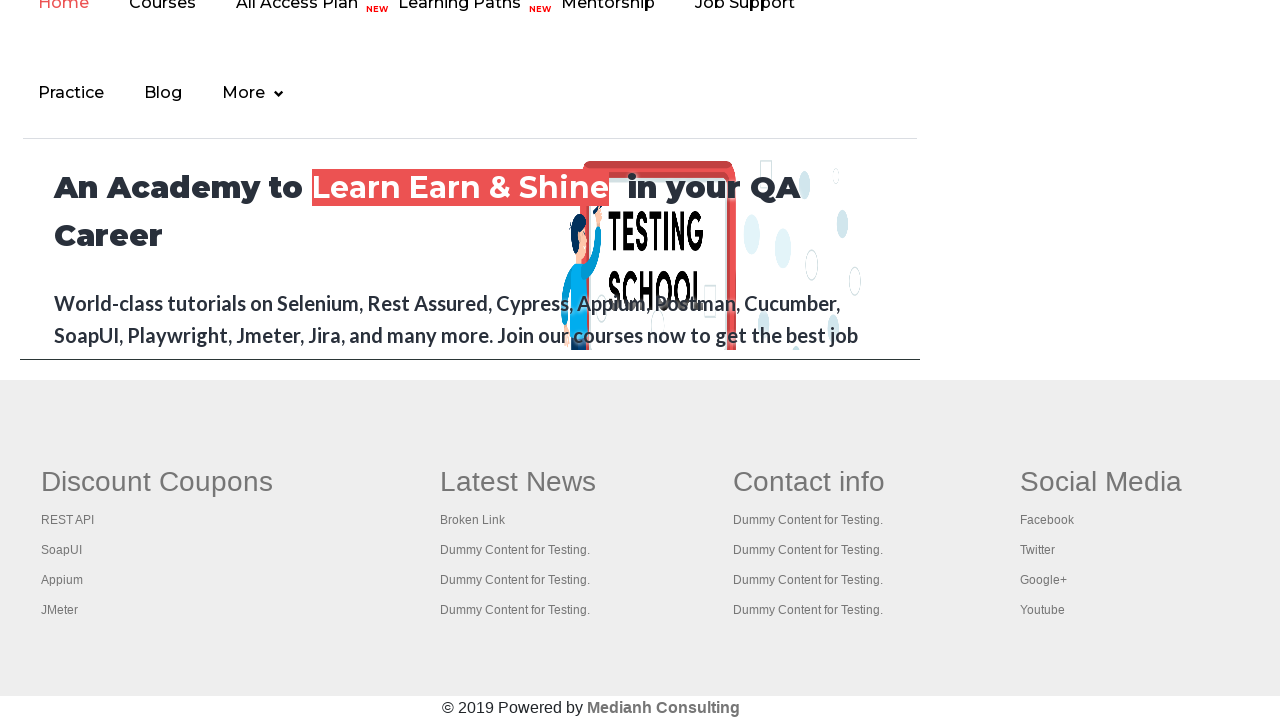

Scrolled footer link into view
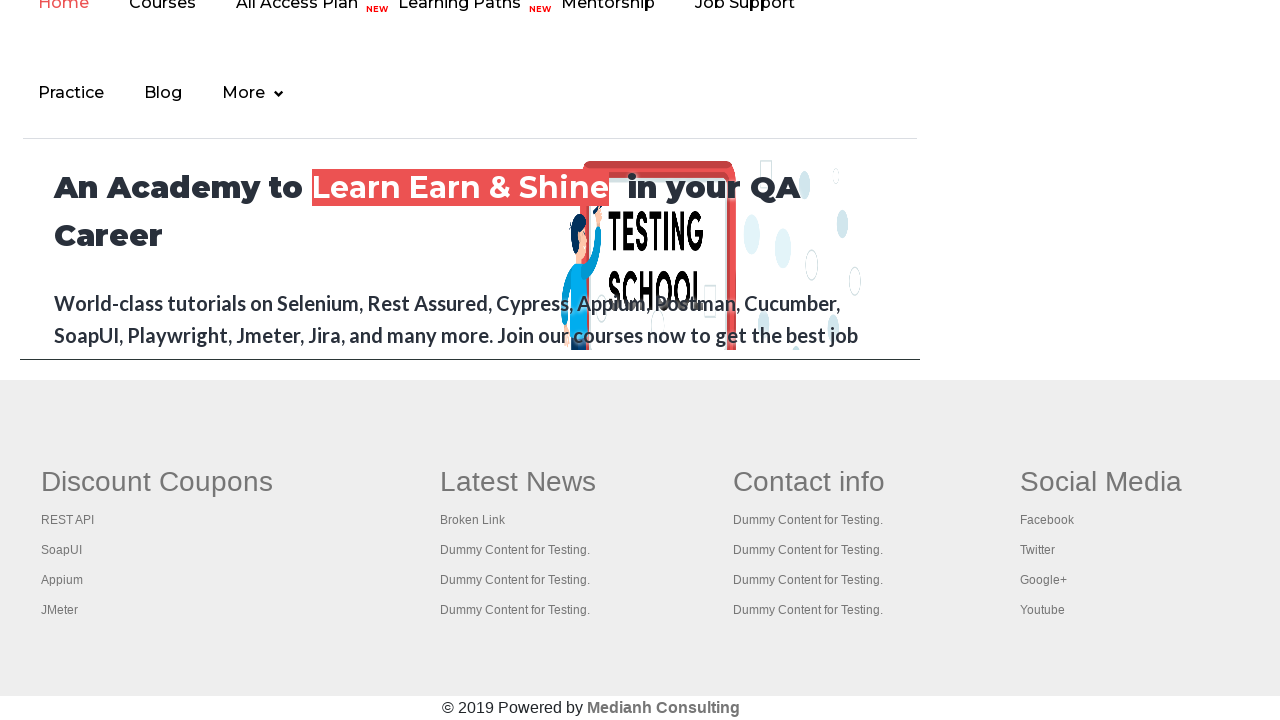

Scrolled footer link into view
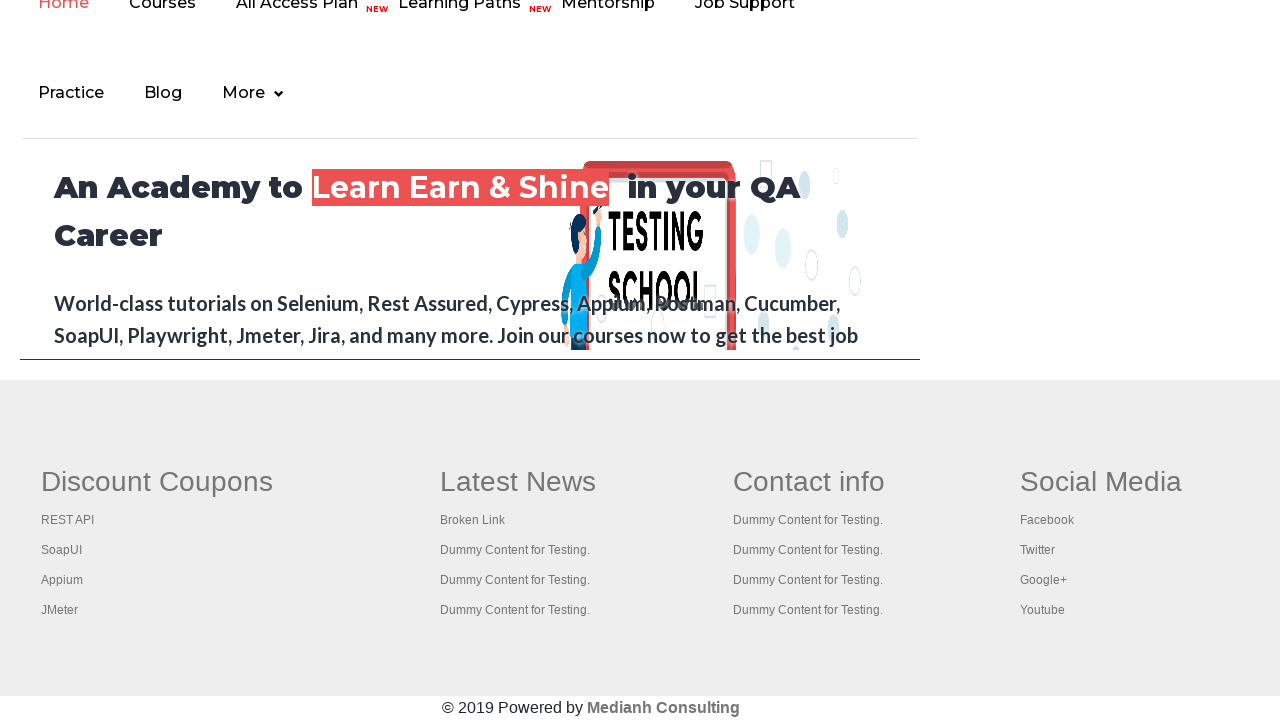

Scrolled footer link into view
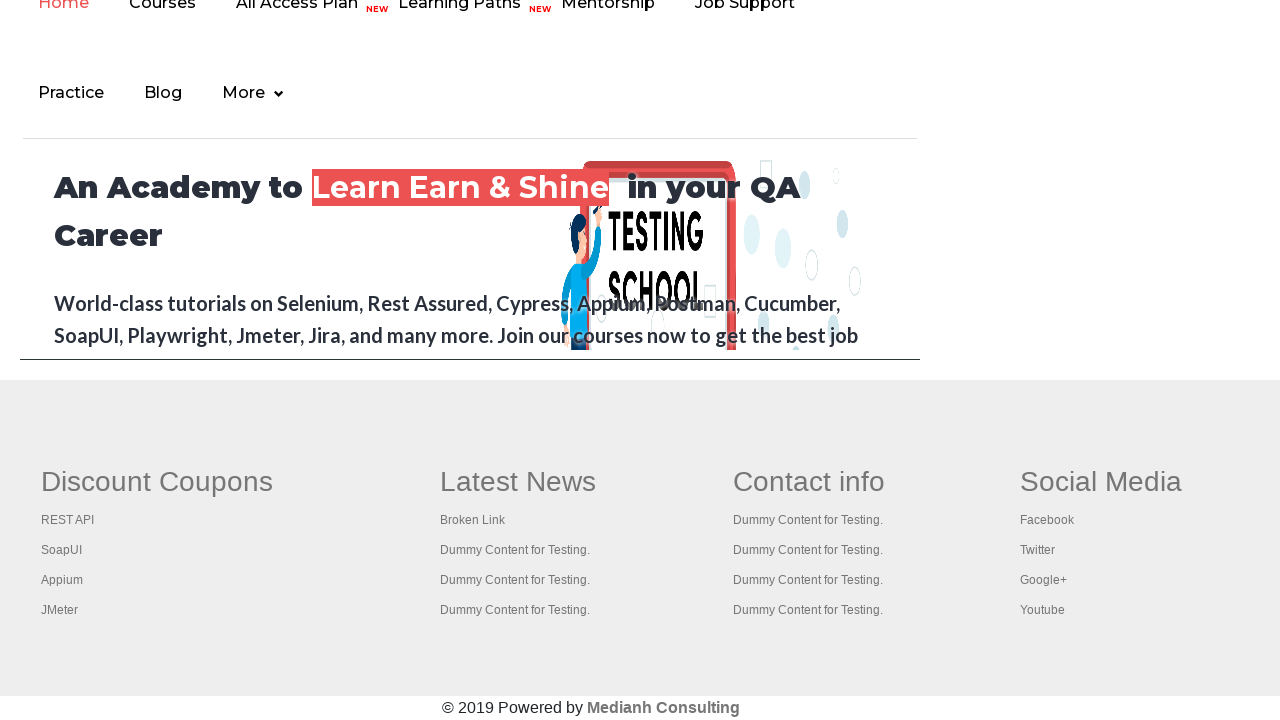

Scrolled footer link into view
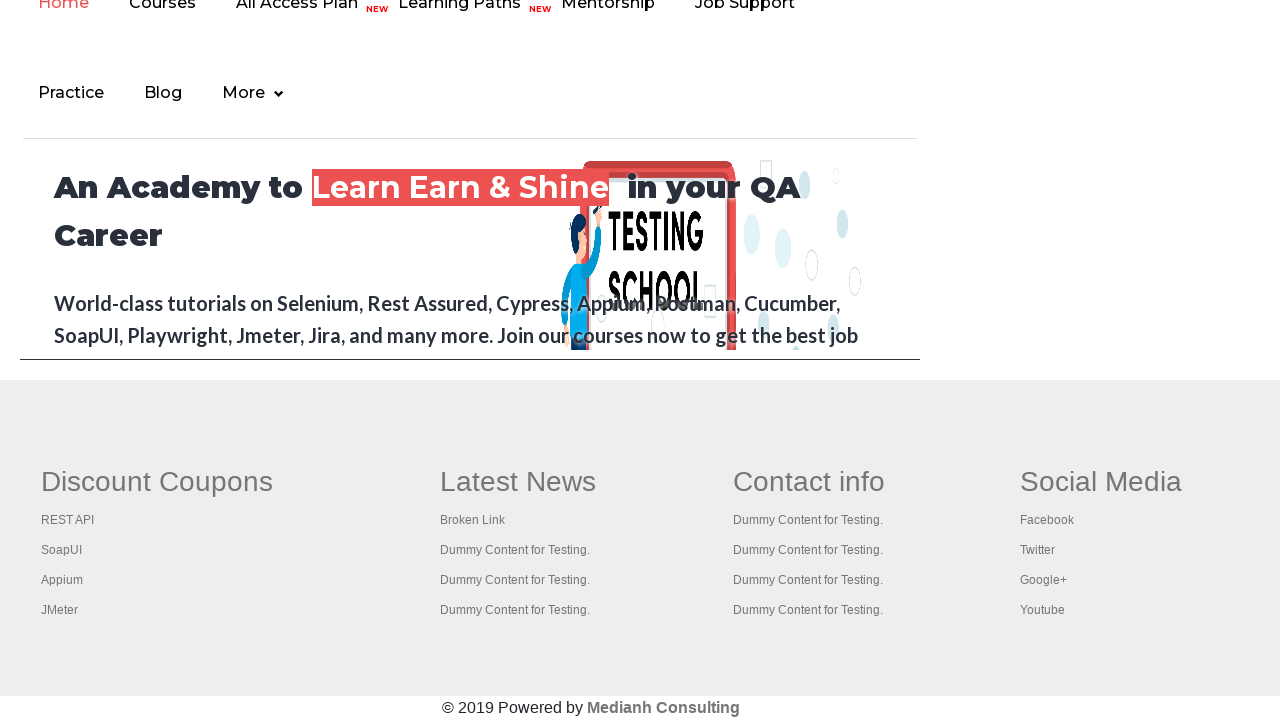

Scrolled footer link into view
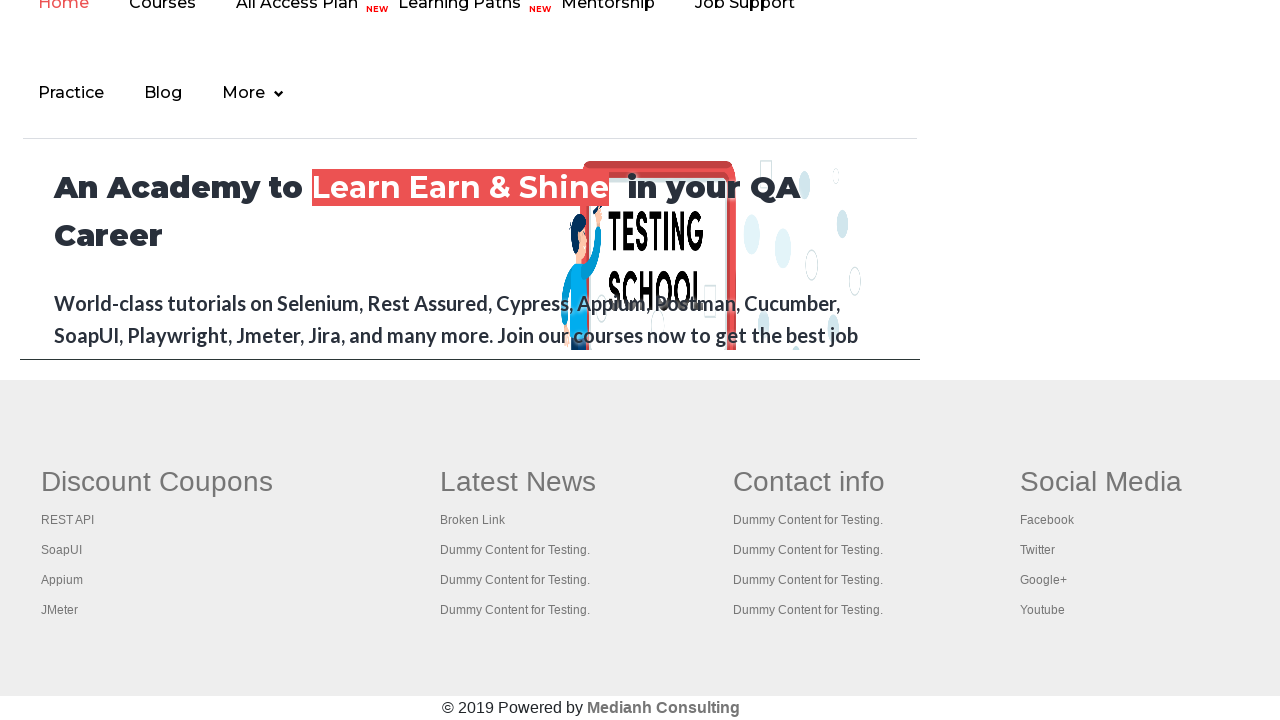

Scrolled footer link into view
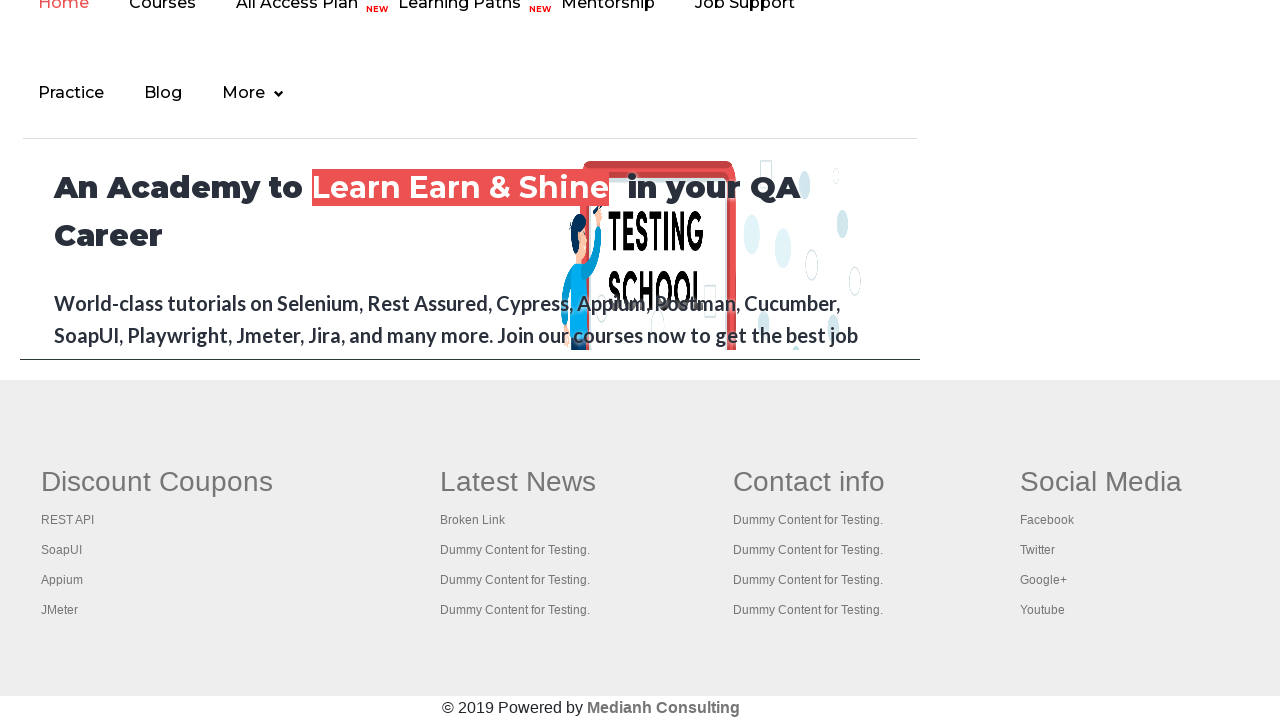

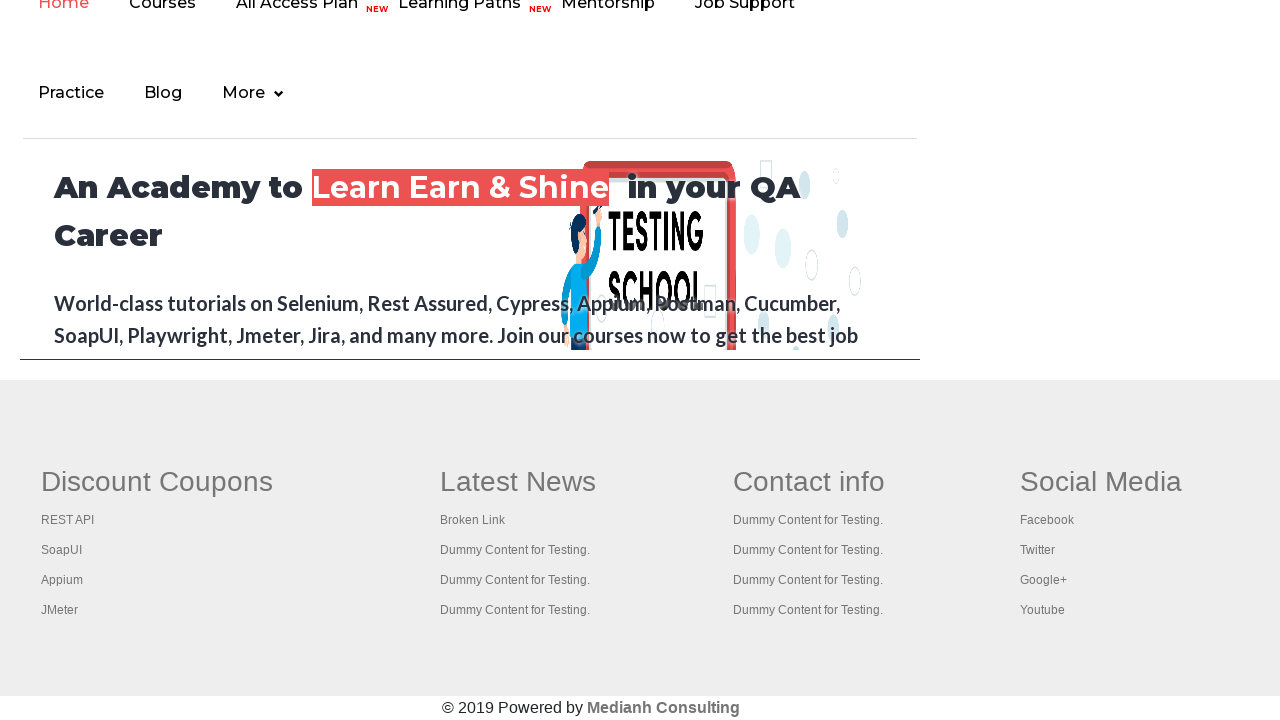